Tests Bootstrap dropdown menu handling by clicking on a dropdown toggle and selecting an option from the dropdown list

Starting URL: https://bootsnipp.com

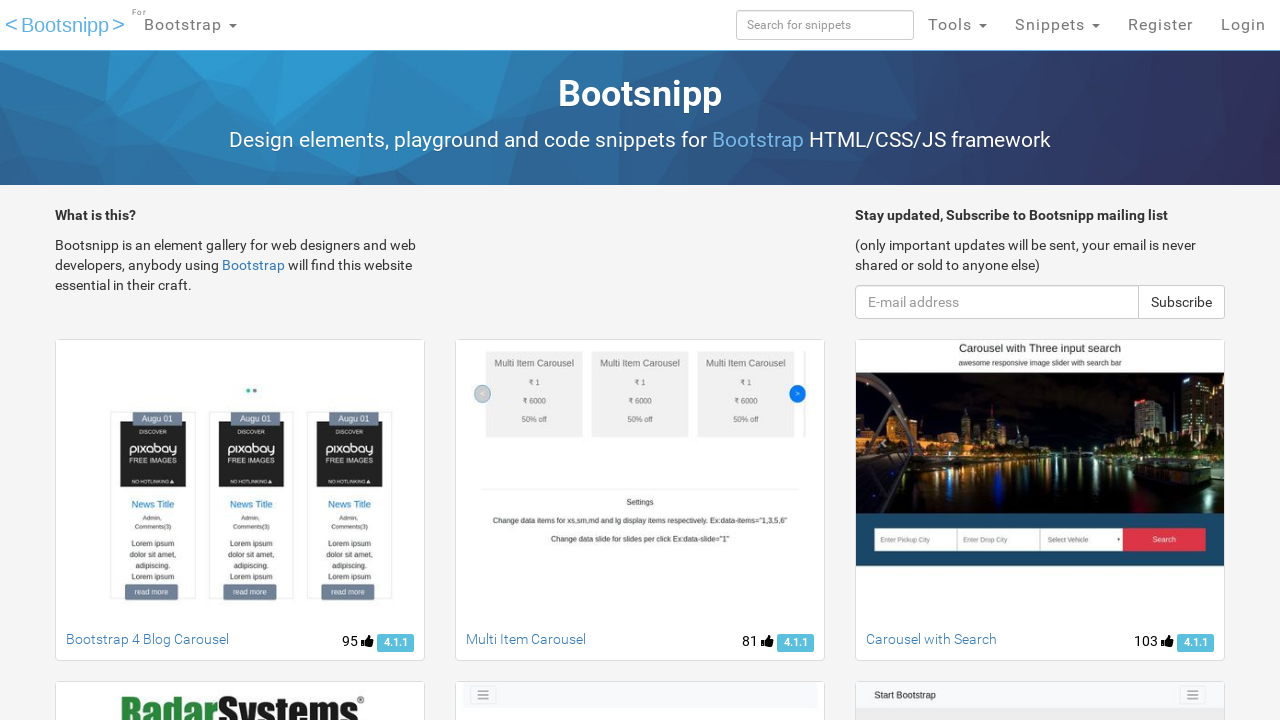

Clicked on Bootstrap dropdown toggle button at (190, 25) on a.dropdown-toggle:has-text('Bootstrap')
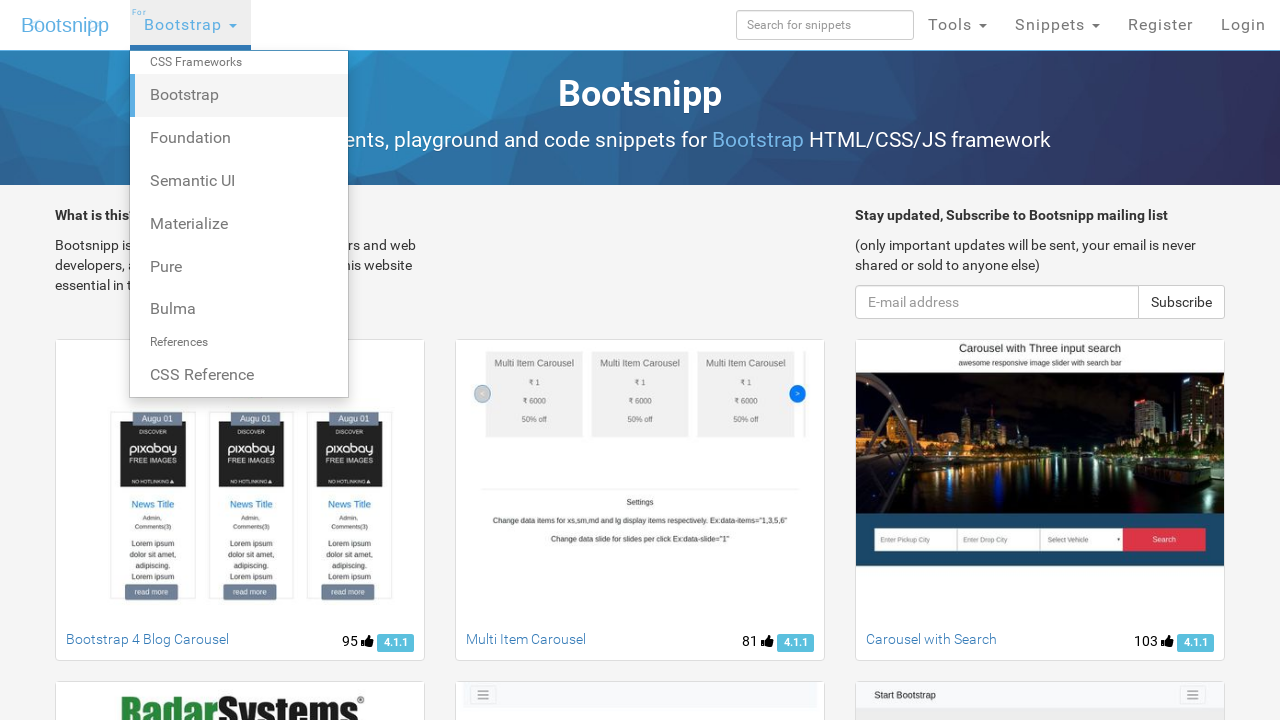

Selected 'Pure' option from Bootstrap dropdown menu at (239, 267) on a.dropdown-toggle:has-text('Bootstrap') + ul li a:has-text('Pure')
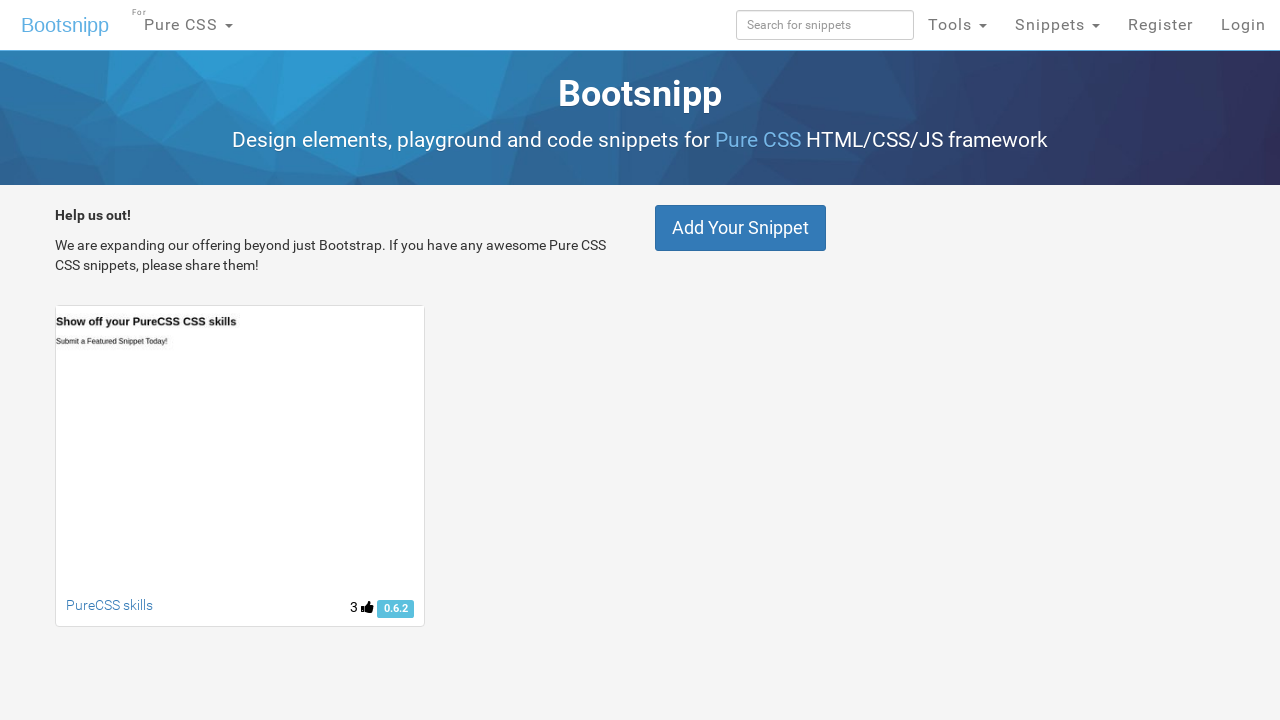

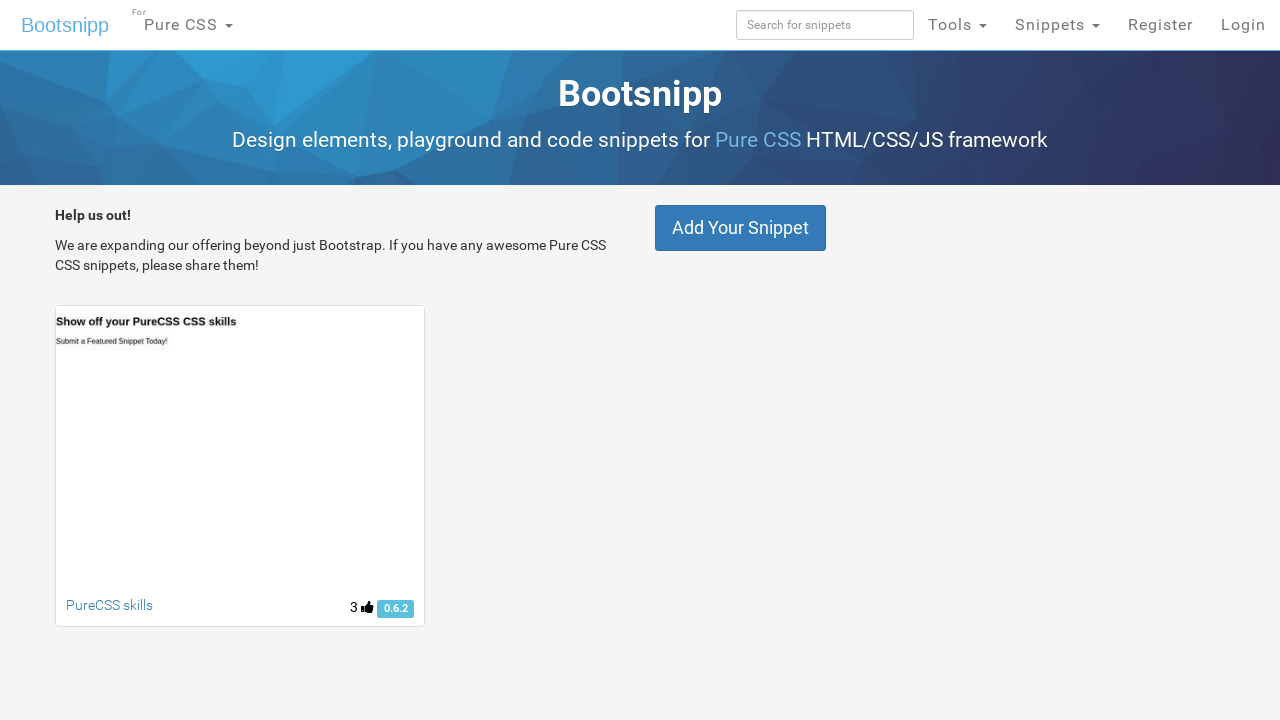